Tests double-click interaction on thecode.media website by double-clicking on the questions tab and verifying the search title changes.

Starting URL: https://thecode.media/

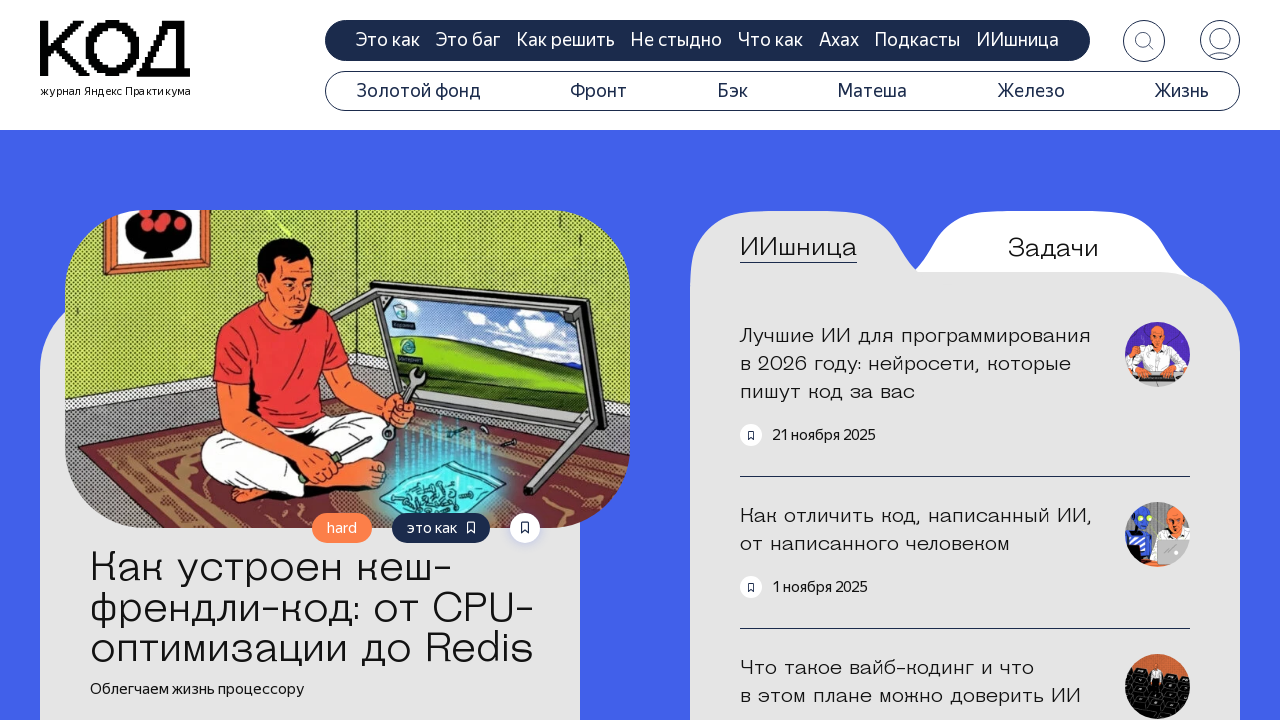

Double-clicked on the questions tab at (1053, 248) on .tab-questions
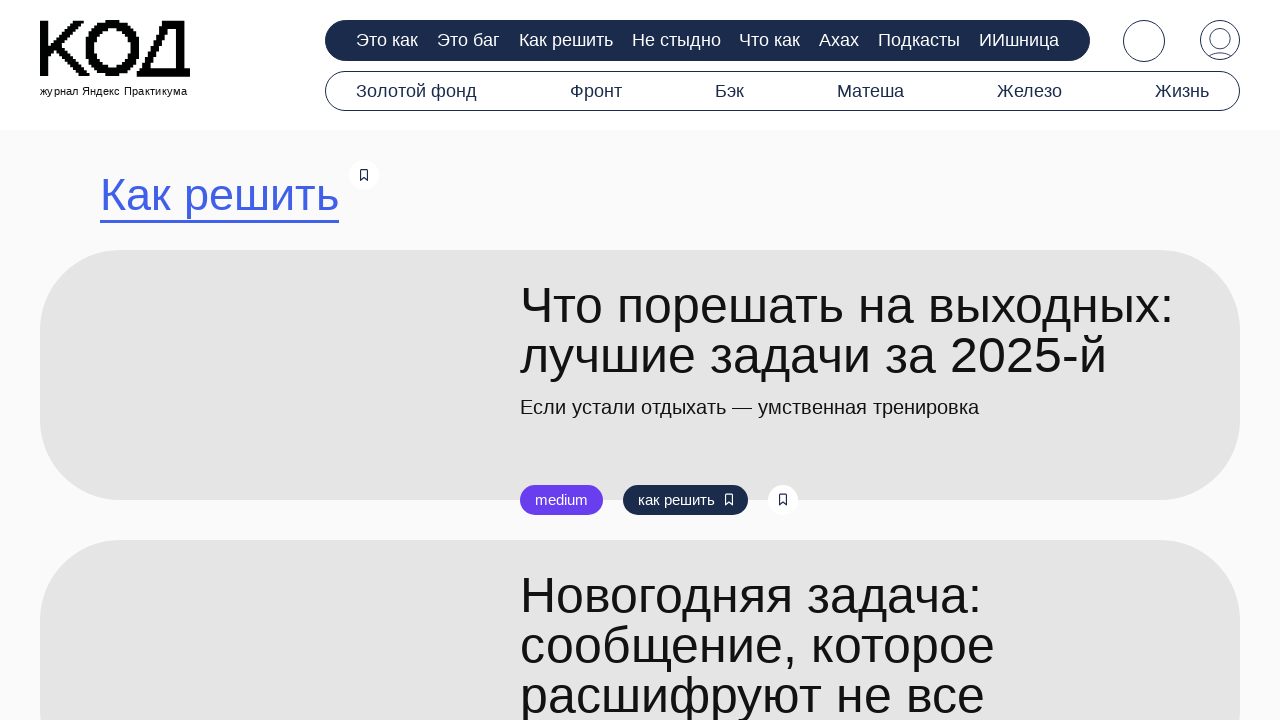

Search title appeared after double-click
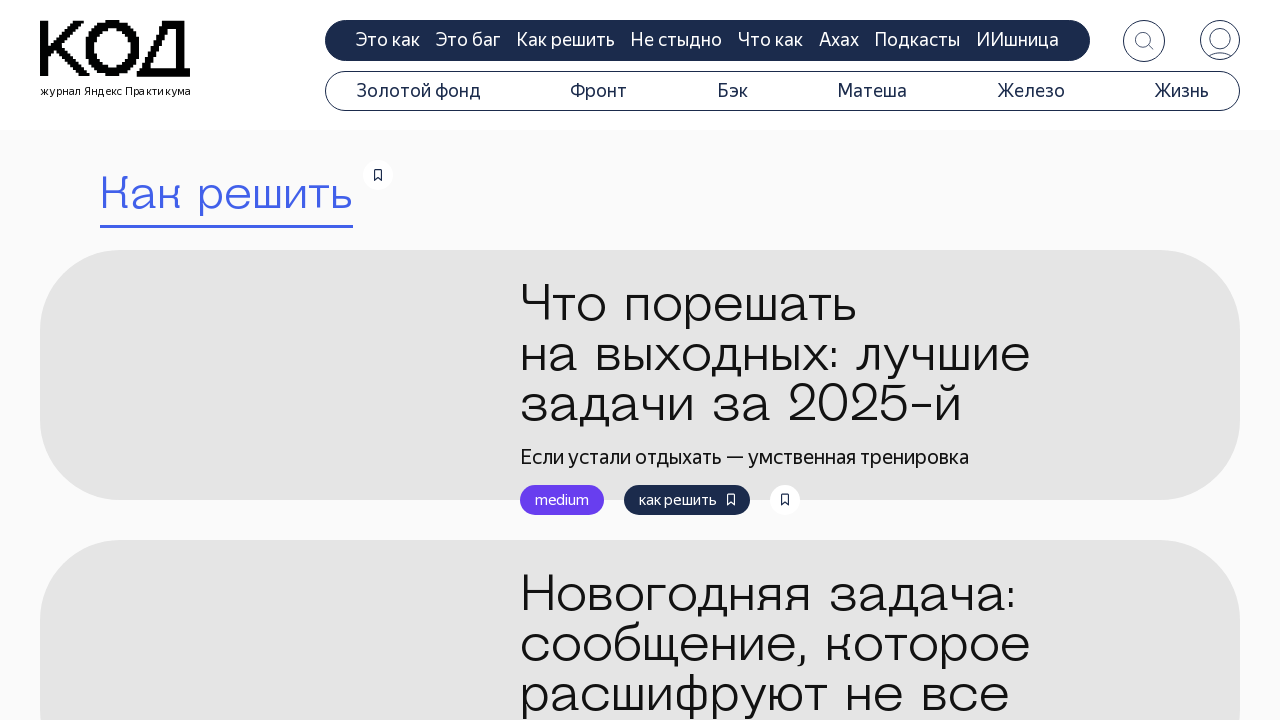

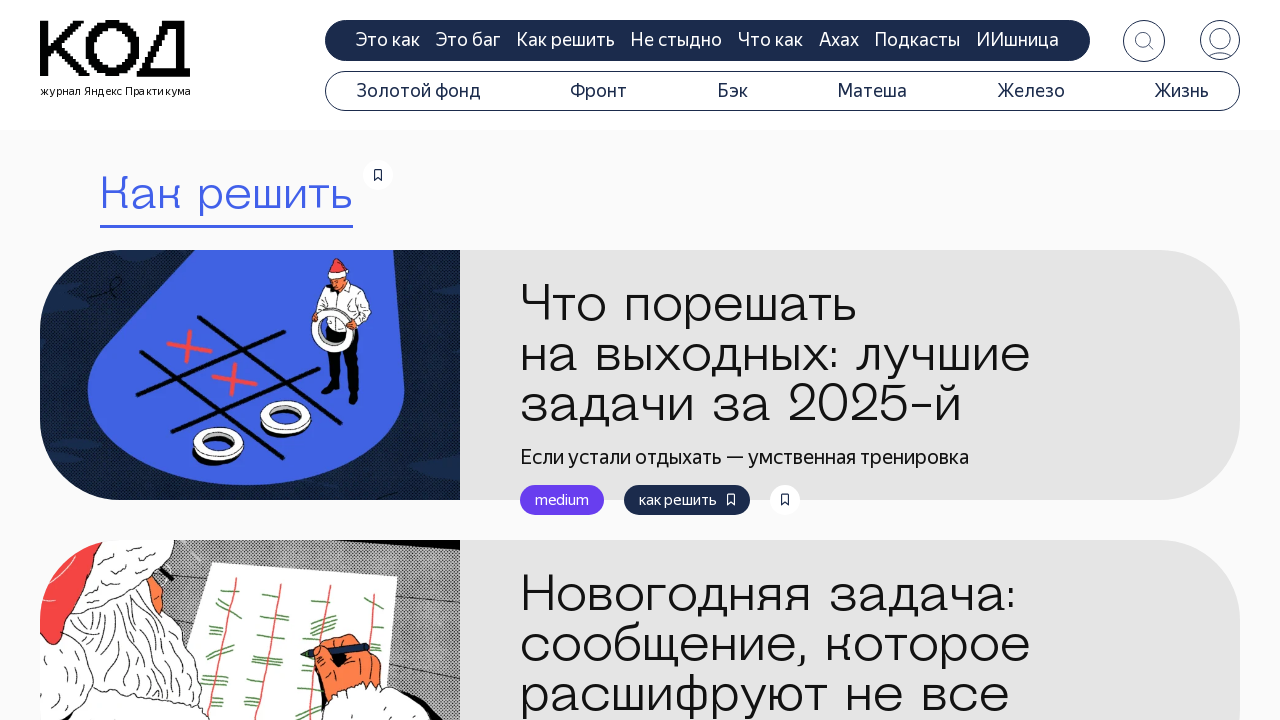